Tests Suno AI song creation by entering a music prompt and clicking the create button to generate a song

Starting URL: https://suno.com/create

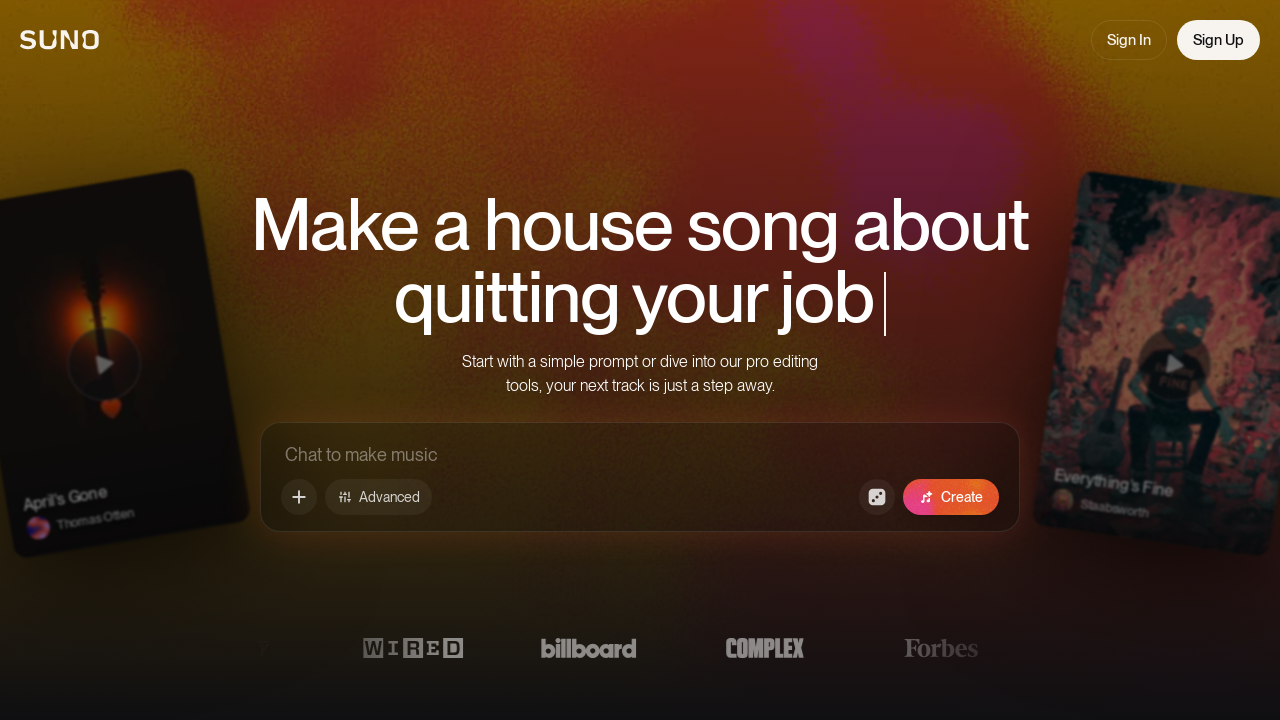

Waited 5 seconds for page elements to load
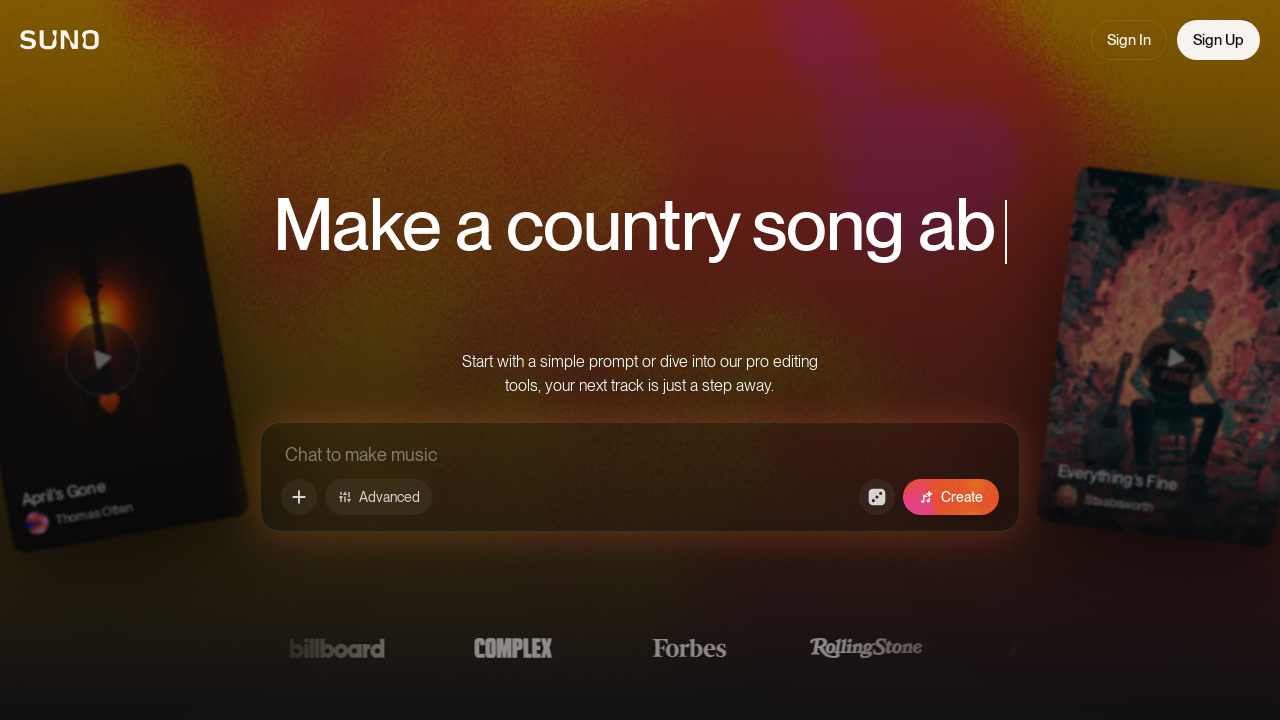

Error occurred: Locator.fill: Timeout 60000ms exceeded.
Call log:
  - waiting for locator("//*[@id=\"main-container\"]/div[1]/div/div[1]/div/div[3]/div[2]/div/div/div[1]/textarea")
 on xpath=//*[@id="main-container"]/div[1]/div/div[1]/div/div[3]/div[2]/div/div/div[
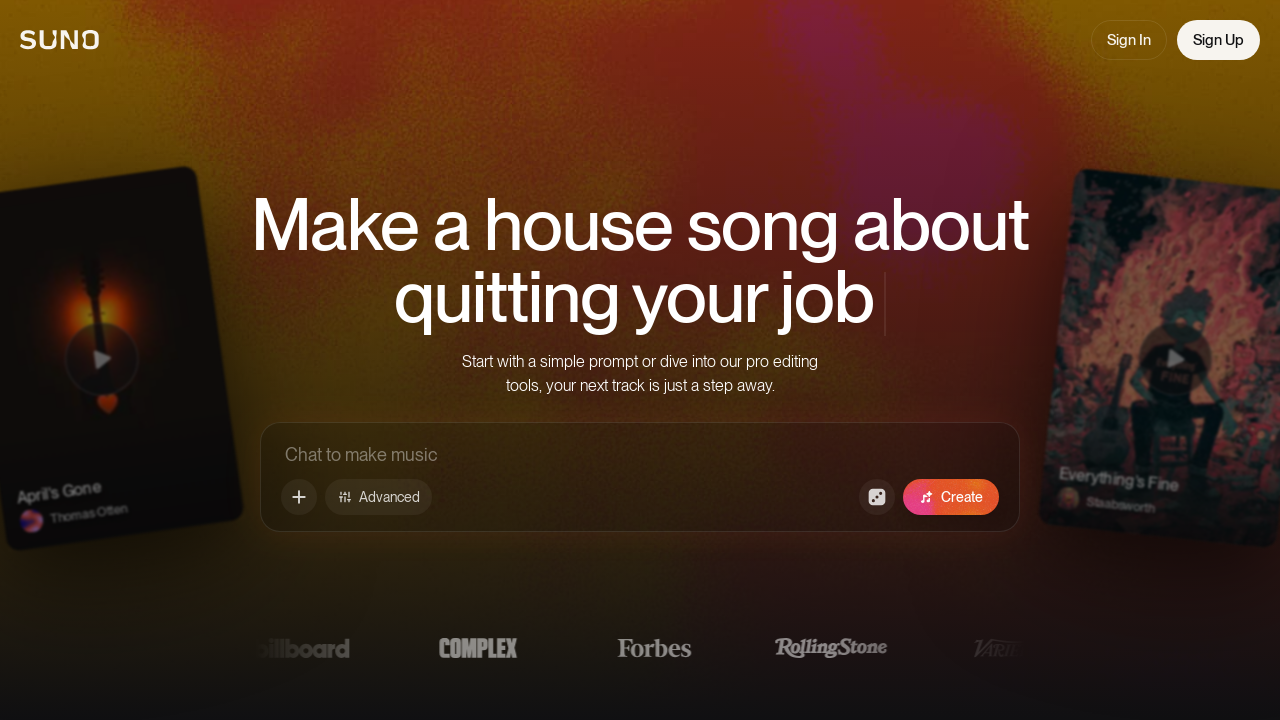

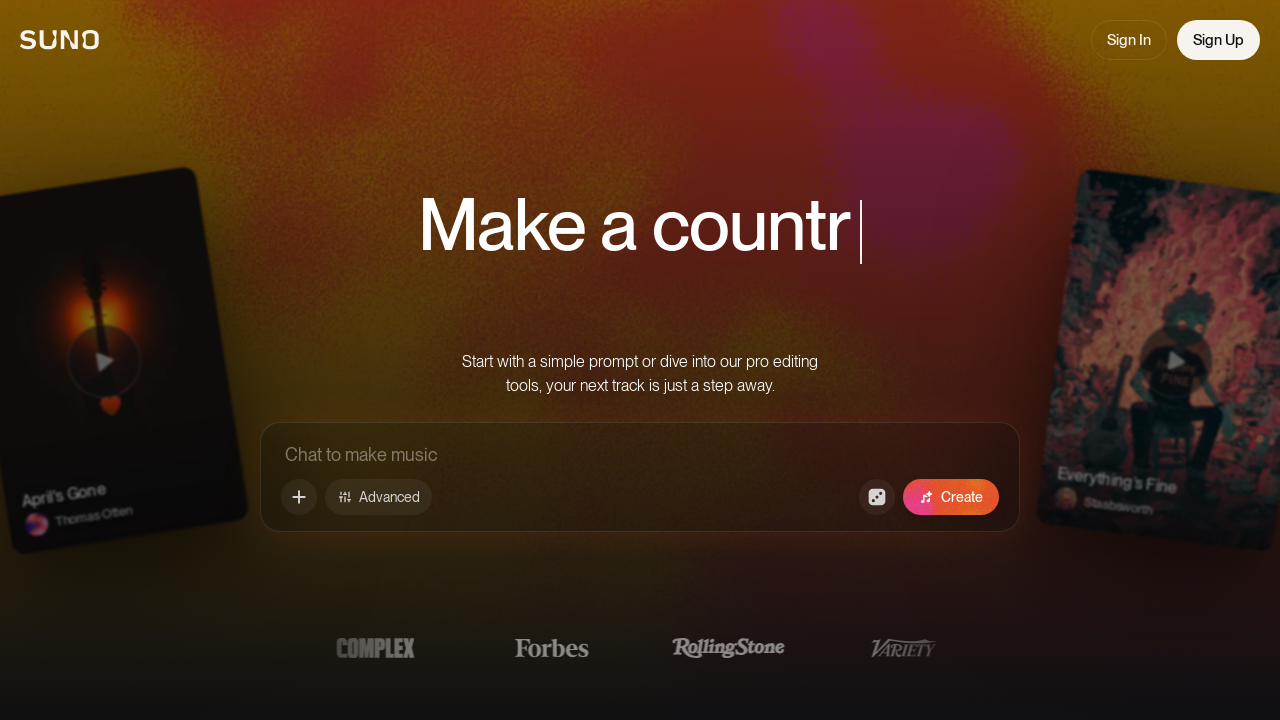